Tests JavaScript confirm dialog by clicking the confirm button, verifying the alert text, accepting it, and checking the result message

Starting URL: https://the-internet.herokuapp.com/javascript_alerts

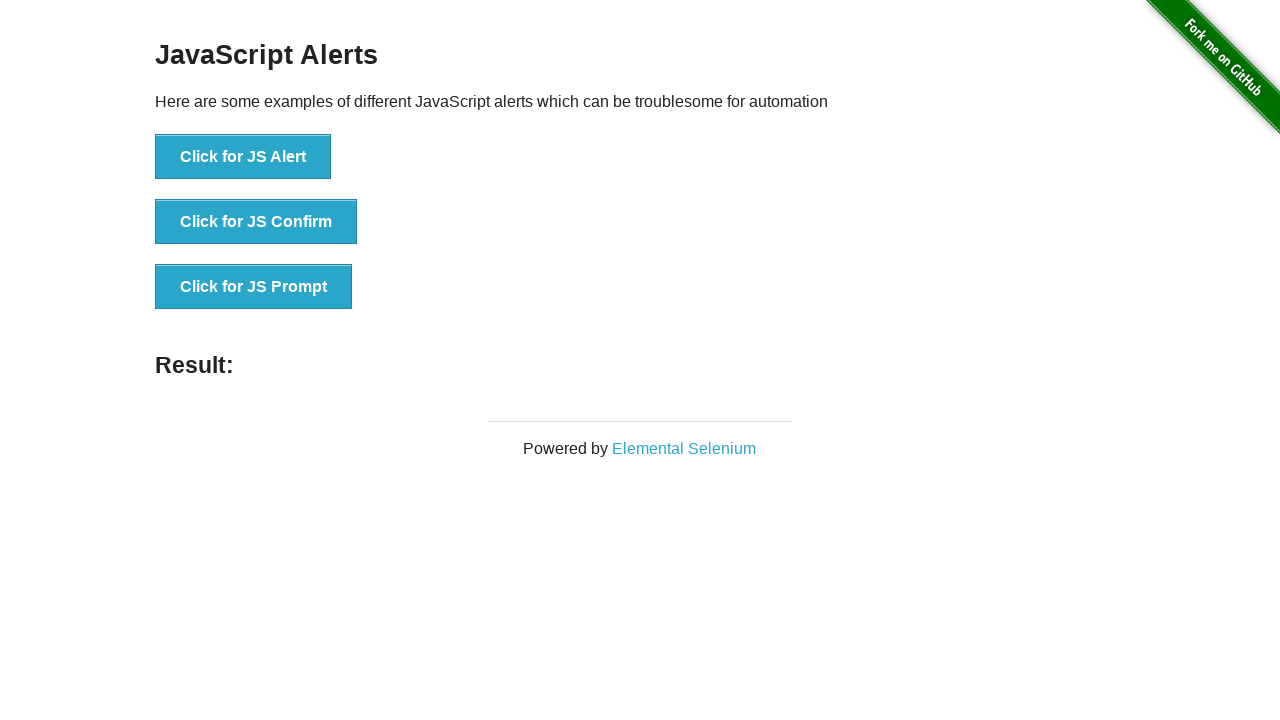

Clicked the confirm button to trigger JavaScript confirm dialog at (256, 222) on #content > div > ul > li:nth-child(2) > button
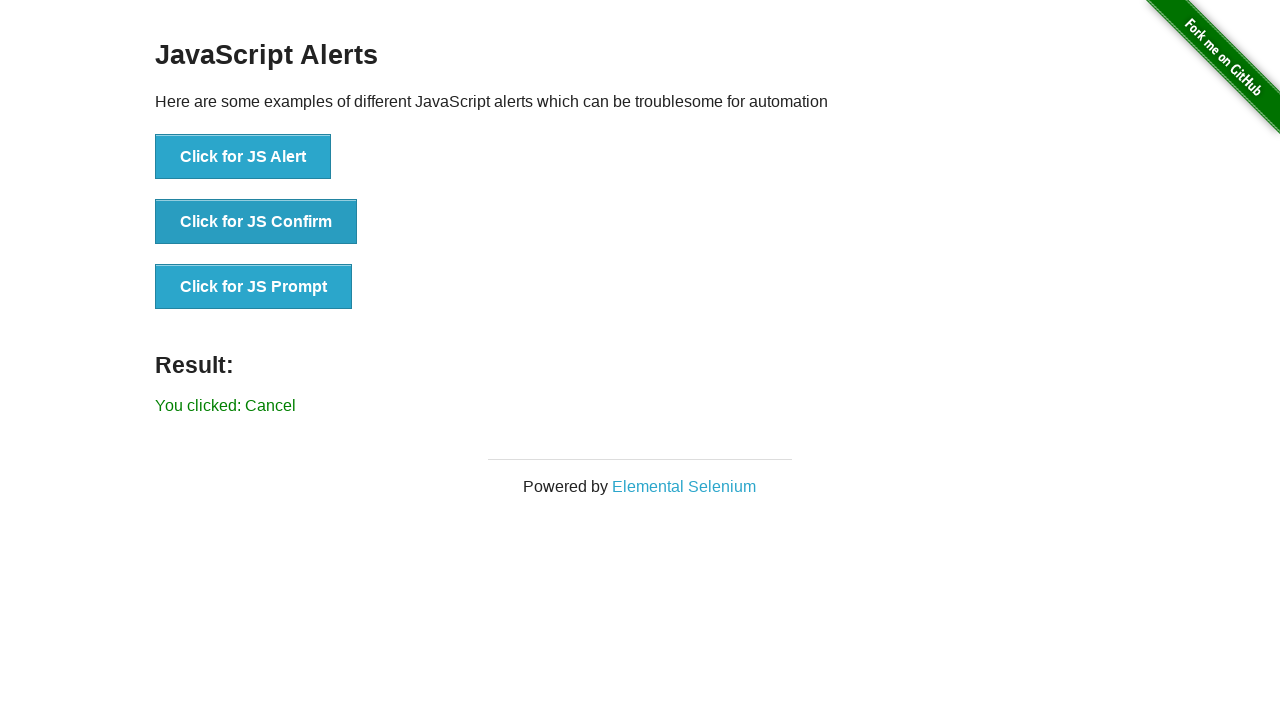

Set up dialog handler to accept the confirm dialog
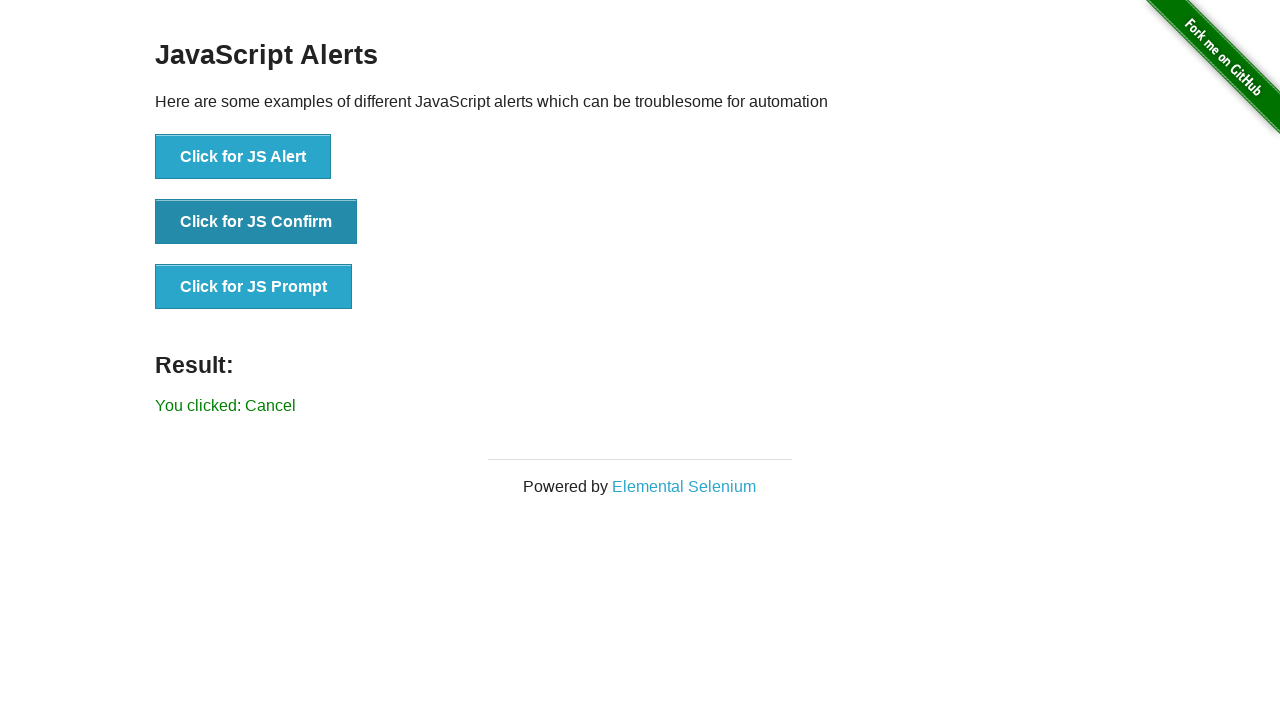

Verified result message appeared after accepting the confirm dialog
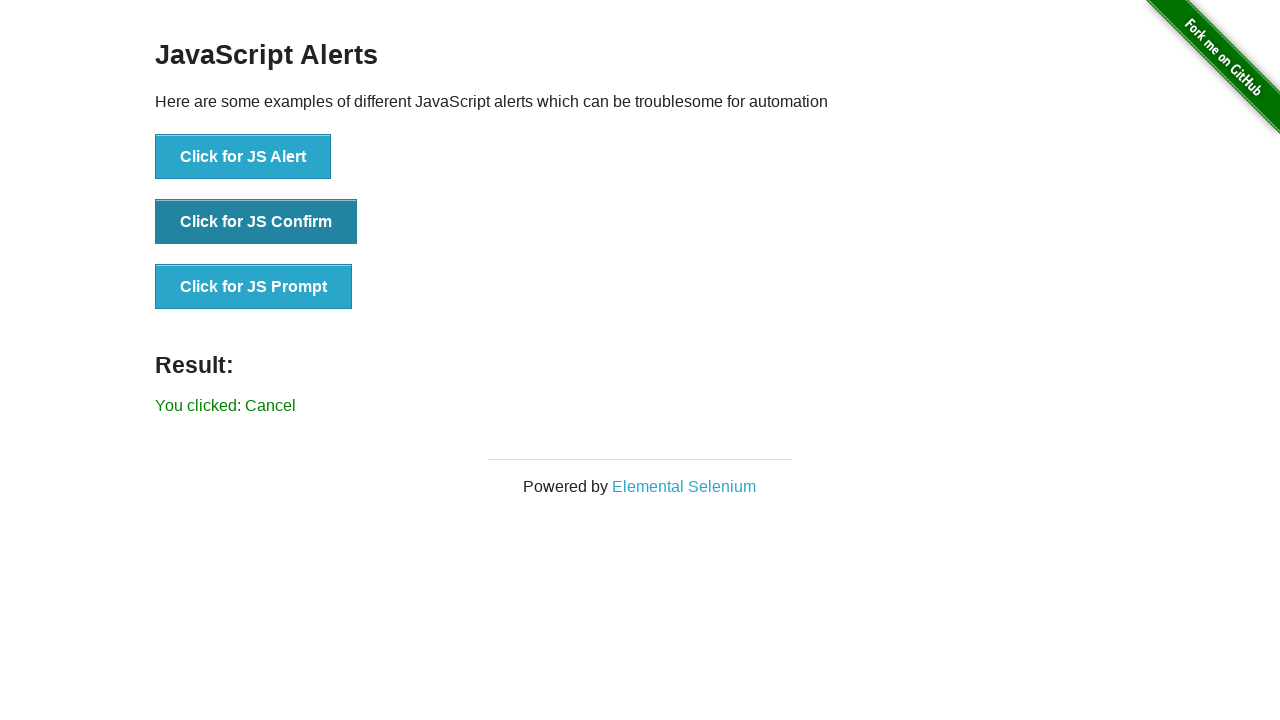

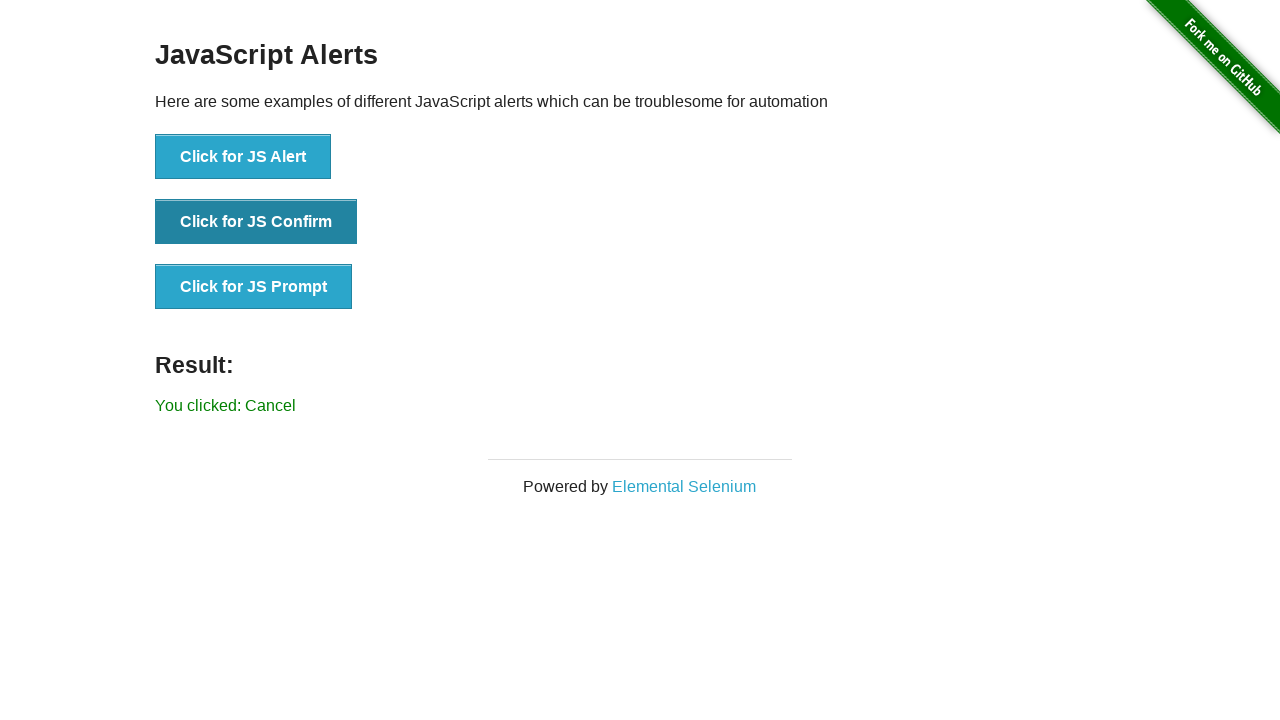